Tests that a premium site loads correctly by verifying that an element containing "Total visit" text is present on the page.

Starting URL: https://click.txxx.com

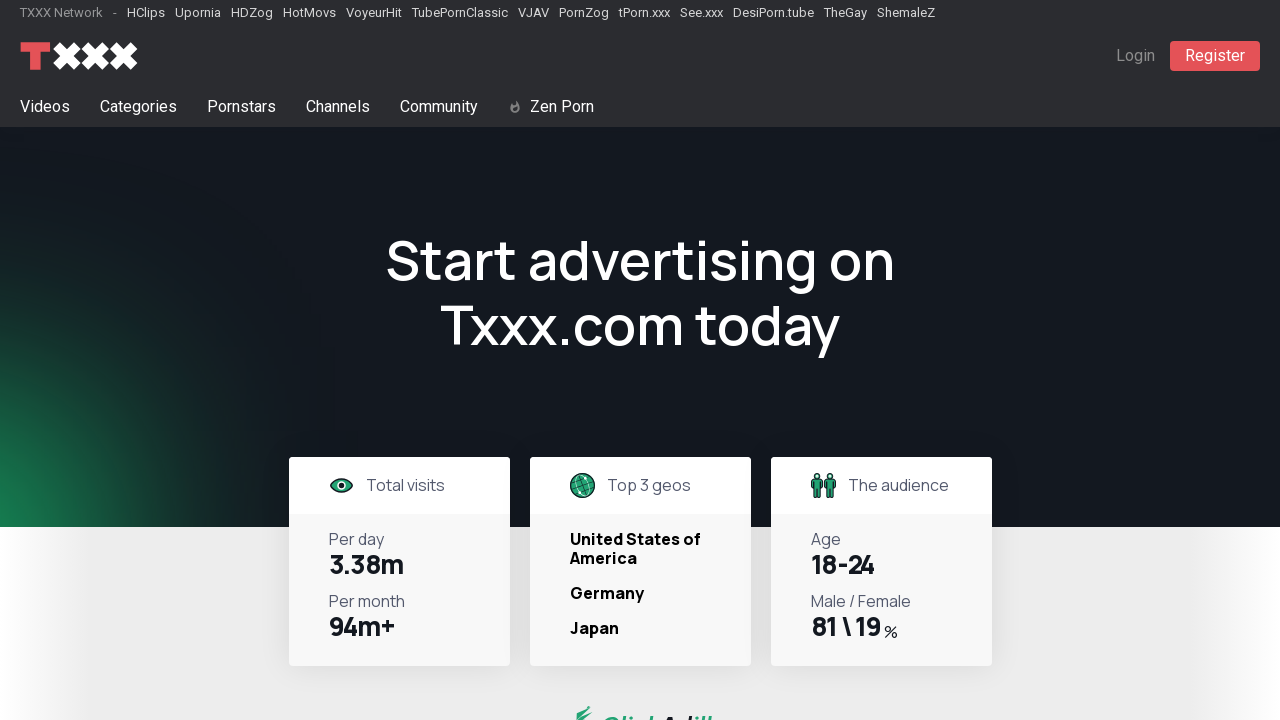

Clicked on Form Authentication link
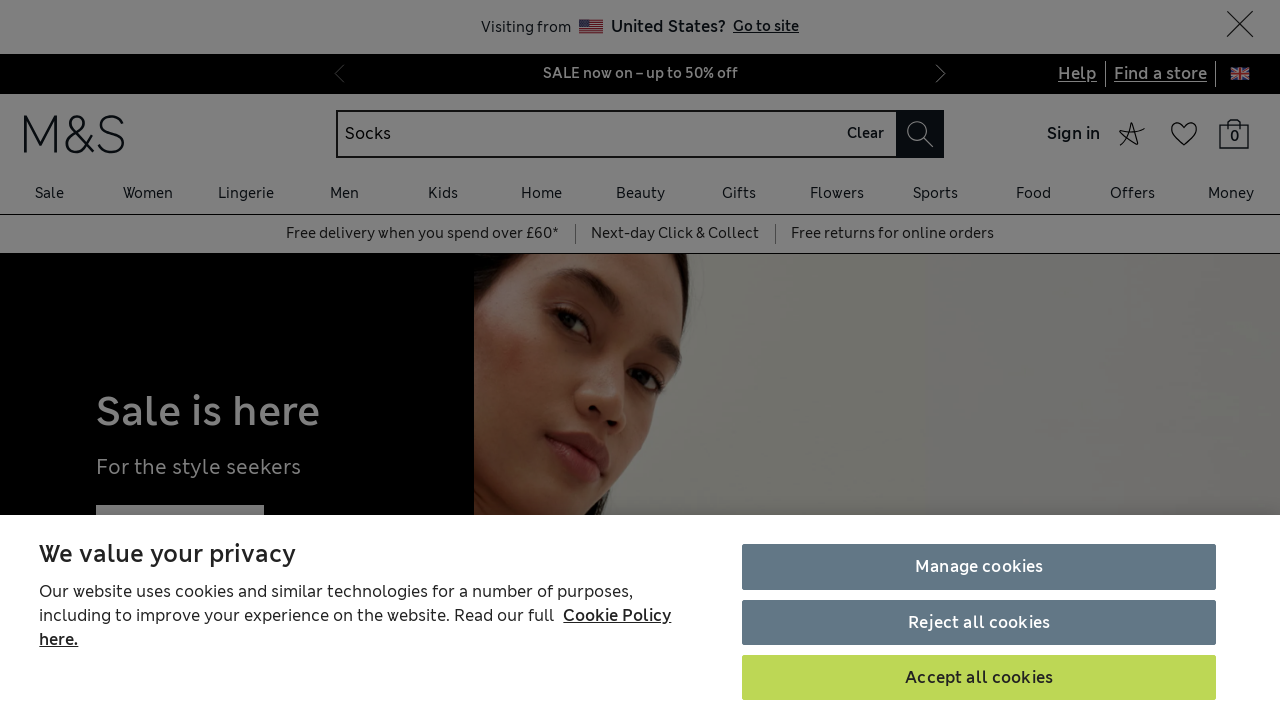

Waited for Elemental Selenium footer link to be present
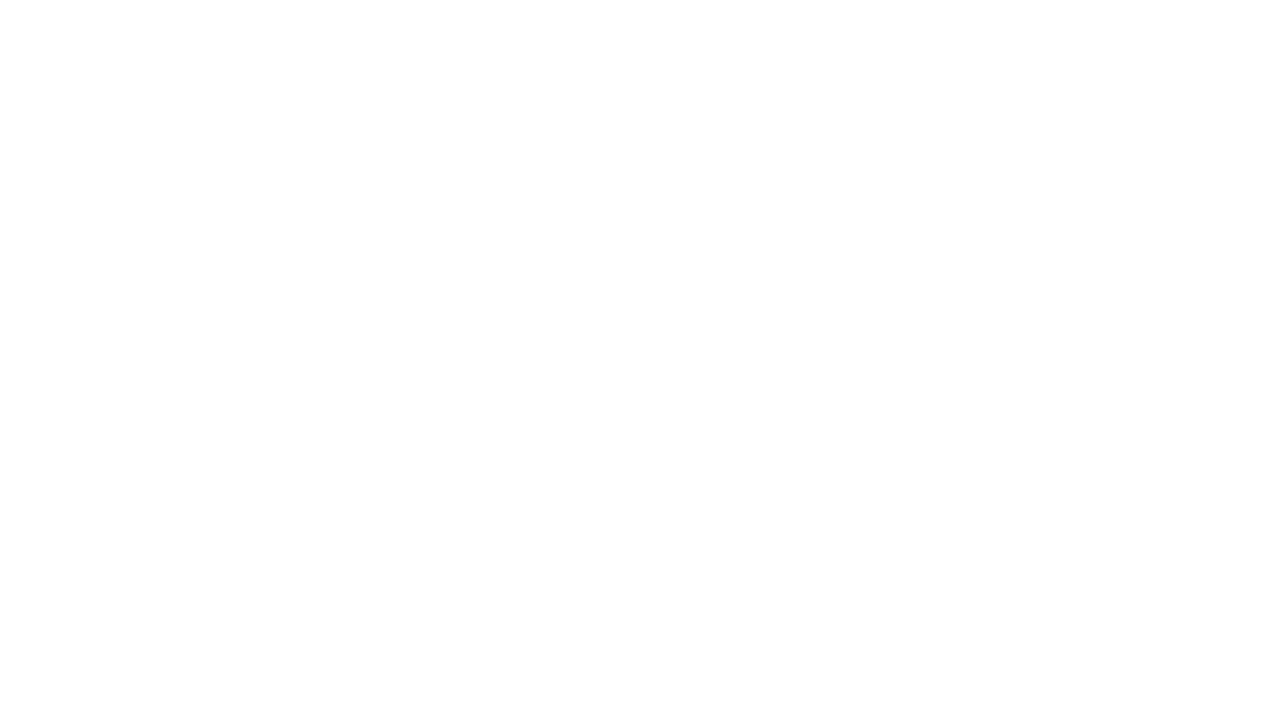

Retrieved href attribute value: http://elementalselenium.com/
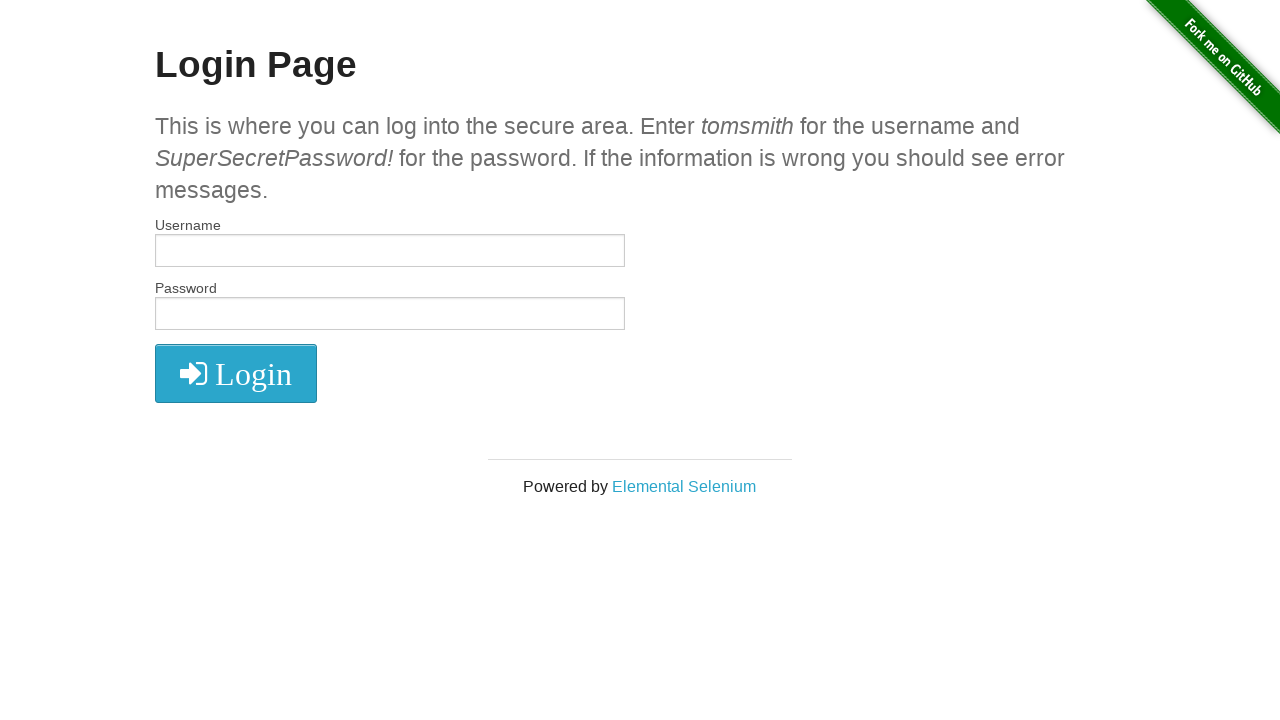

Verified href attribute is correct: http://elementalselenium.com/
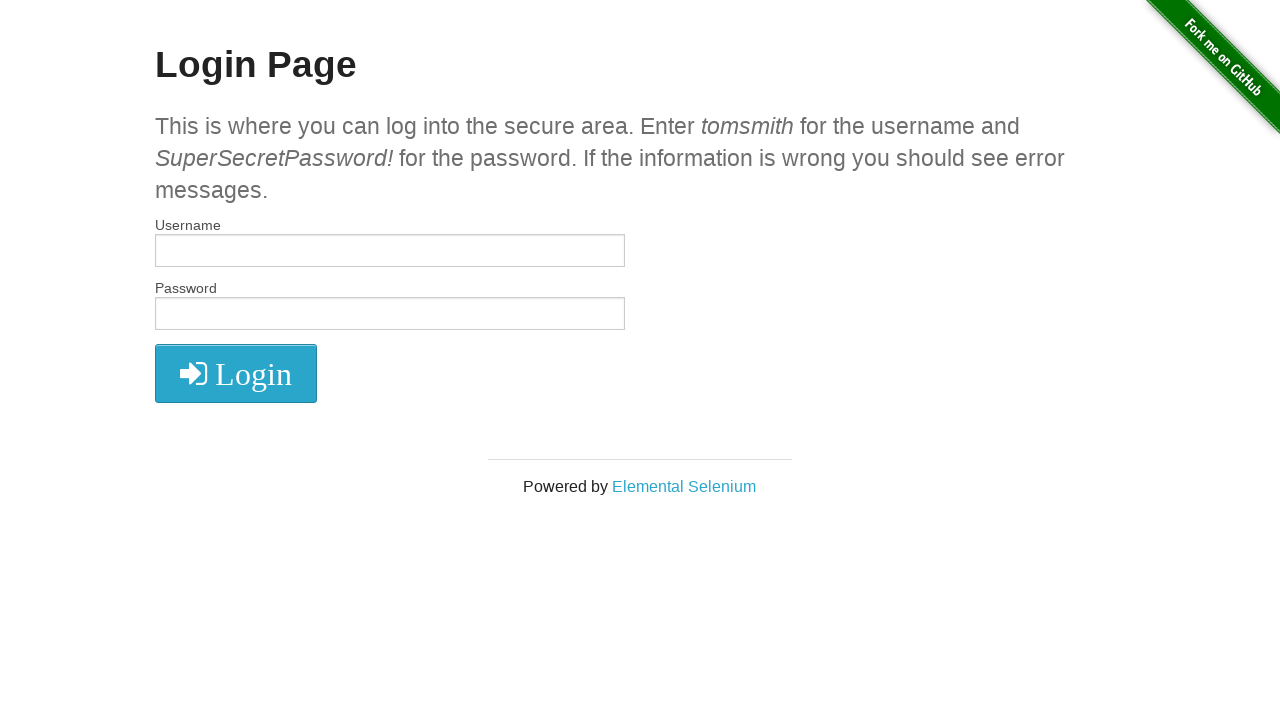

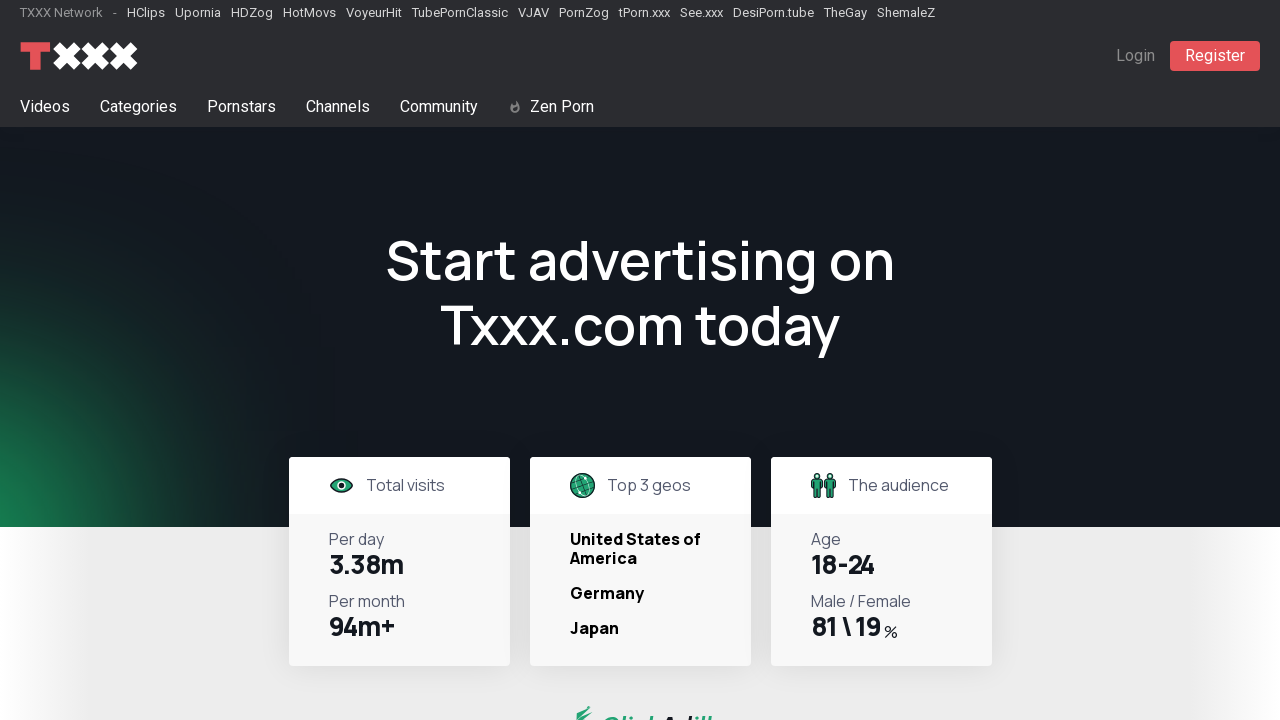